Tests another delayed alert that appears after 5 seconds, similar to the previous test

Starting URL: https://demoqa.com/alerts

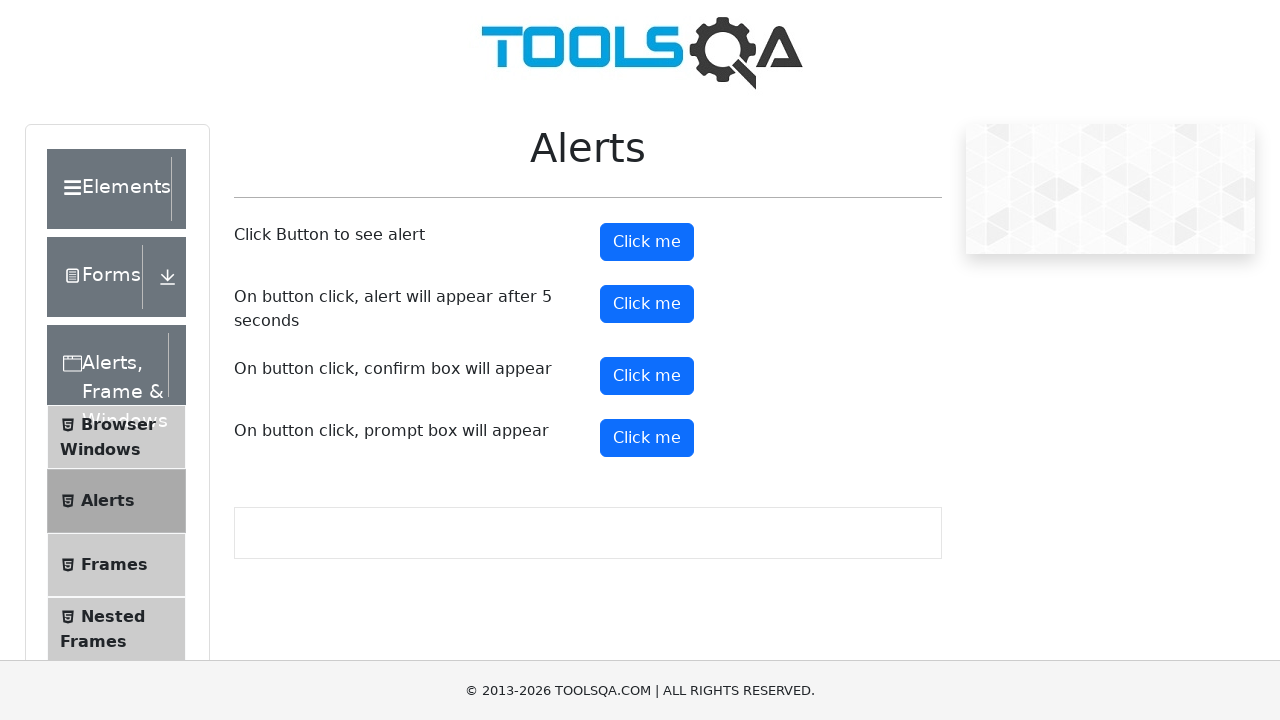

Set up dialog handler to auto-accept alerts
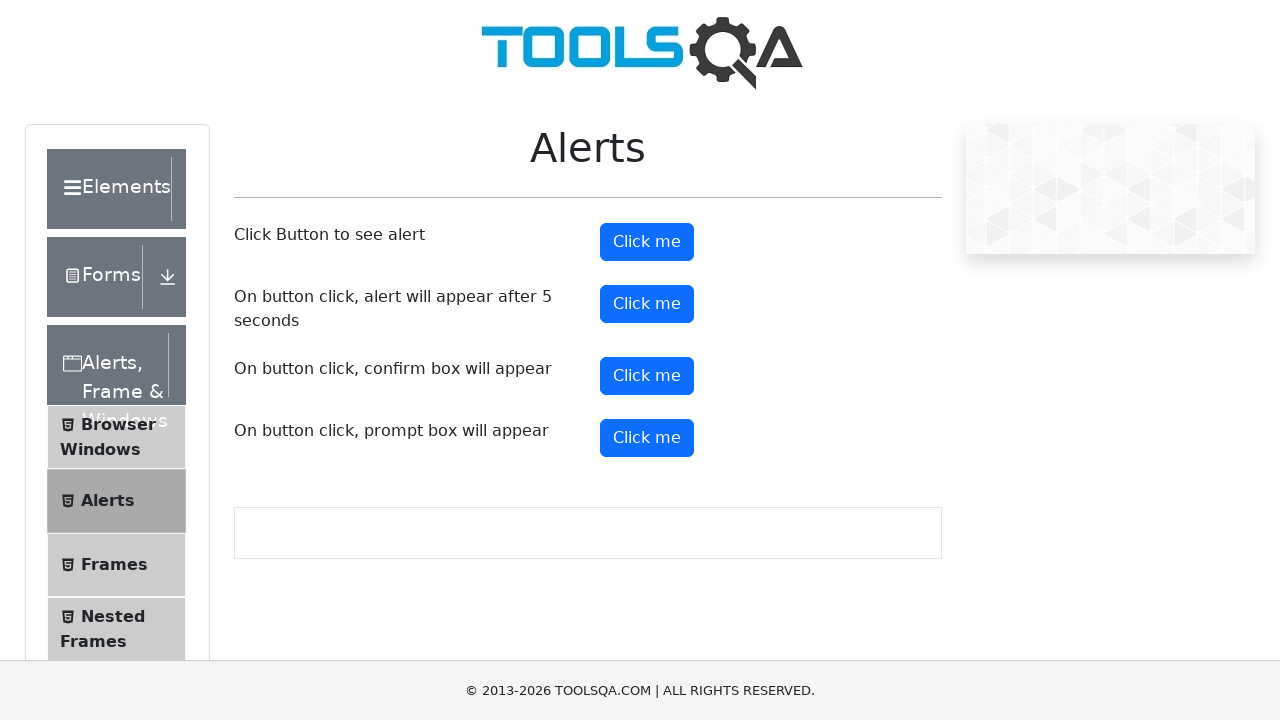

Clicked the timer alert button to trigger delayed alert at (647, 304) on #timerAlertButton
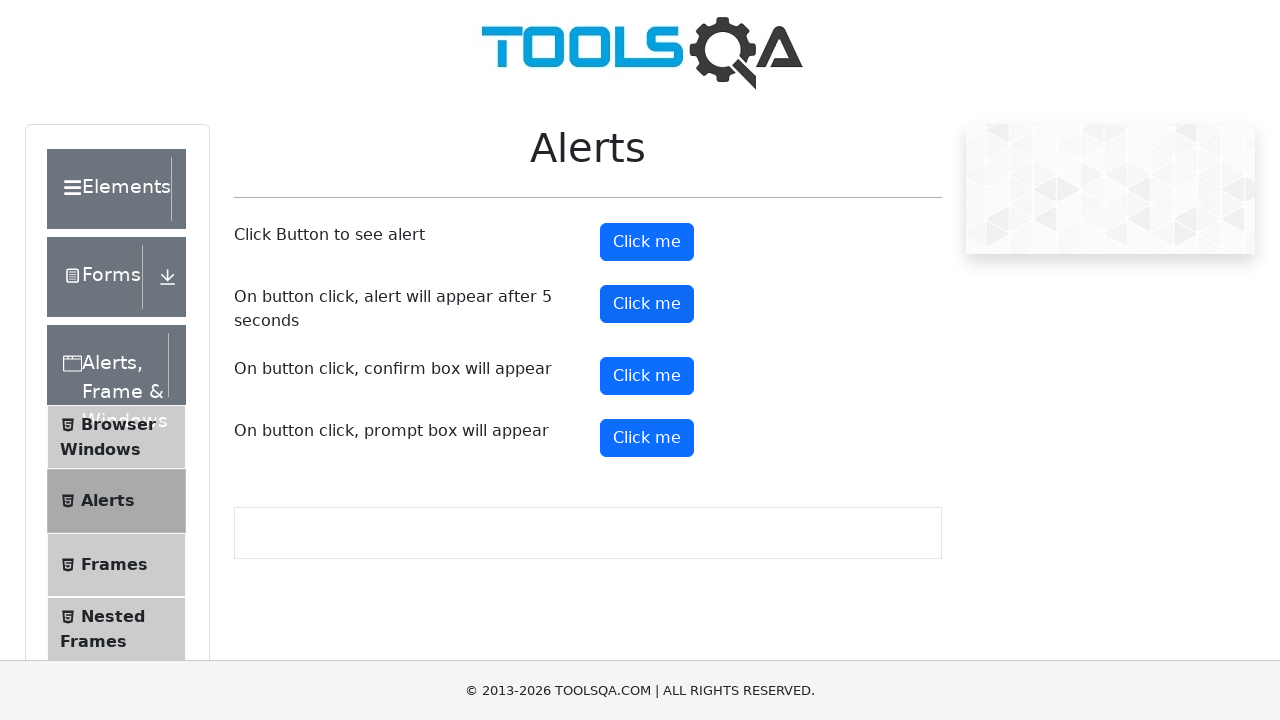

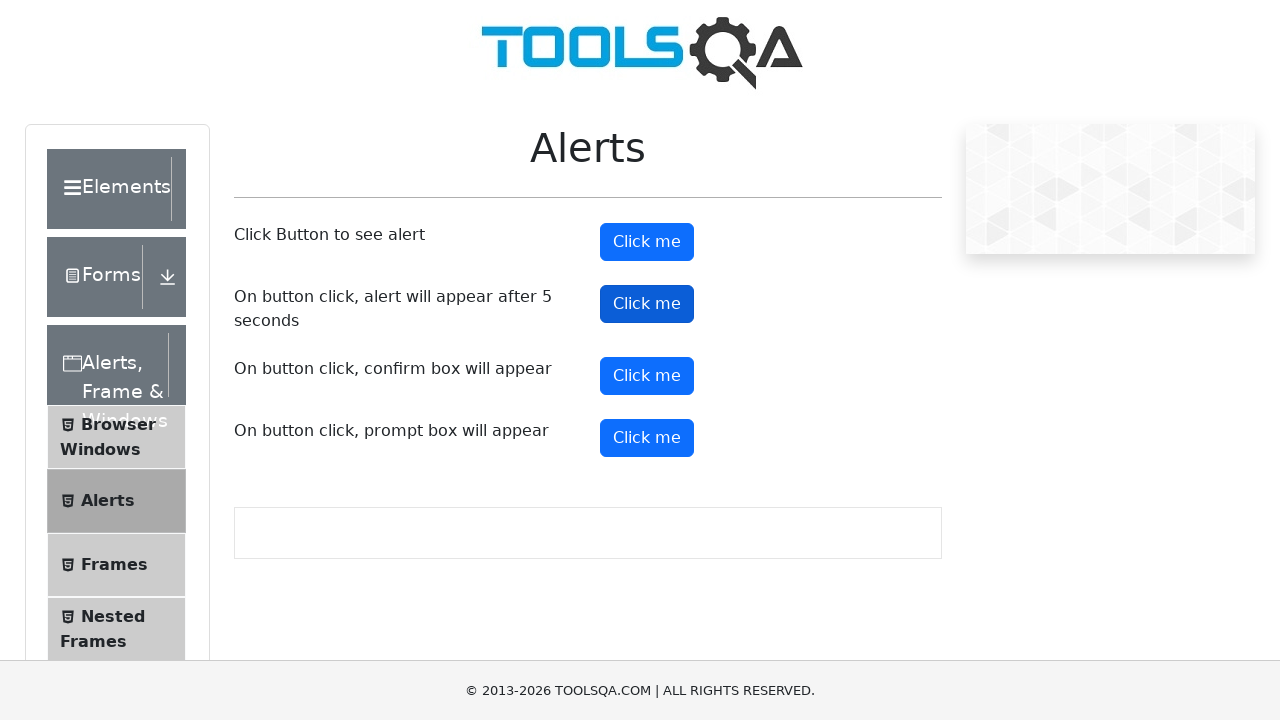